Tests clicking a button identified by its class attribute by navigating to Class Attribute page and clicking the primary button.

Starting URL: http://www.uitestingplayground.com/home

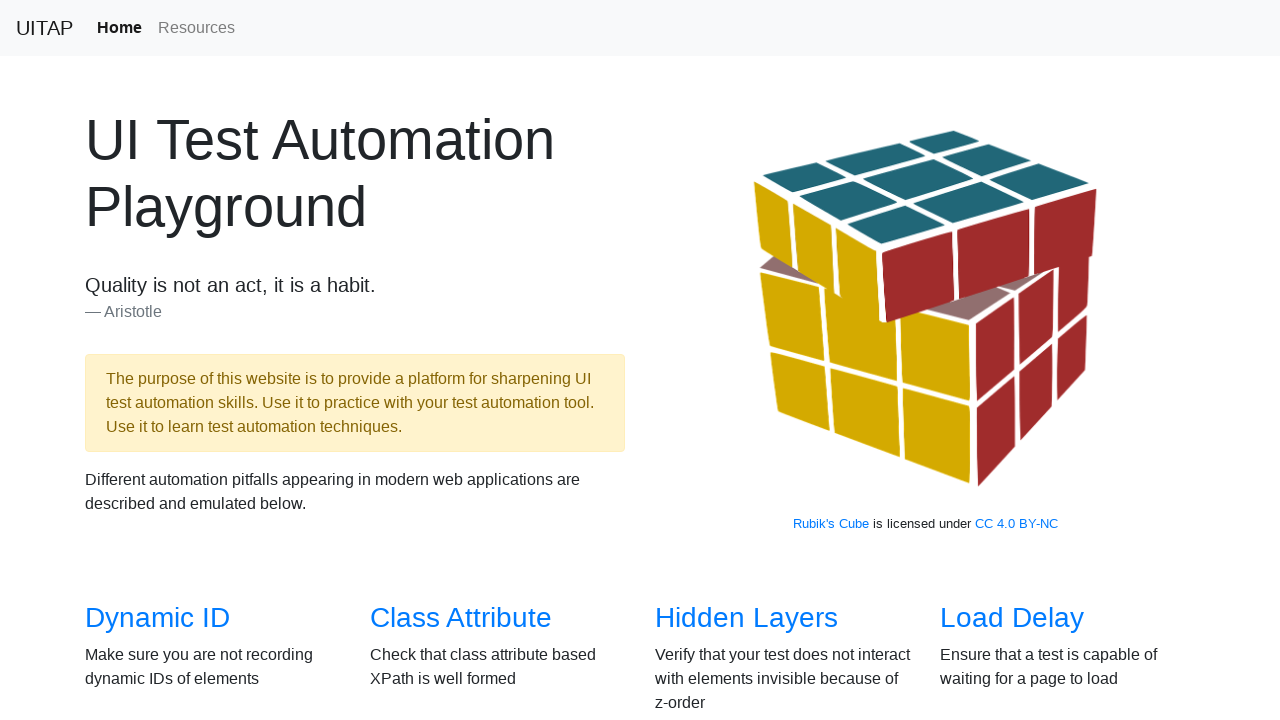

Navigated to UITesting Playground home page
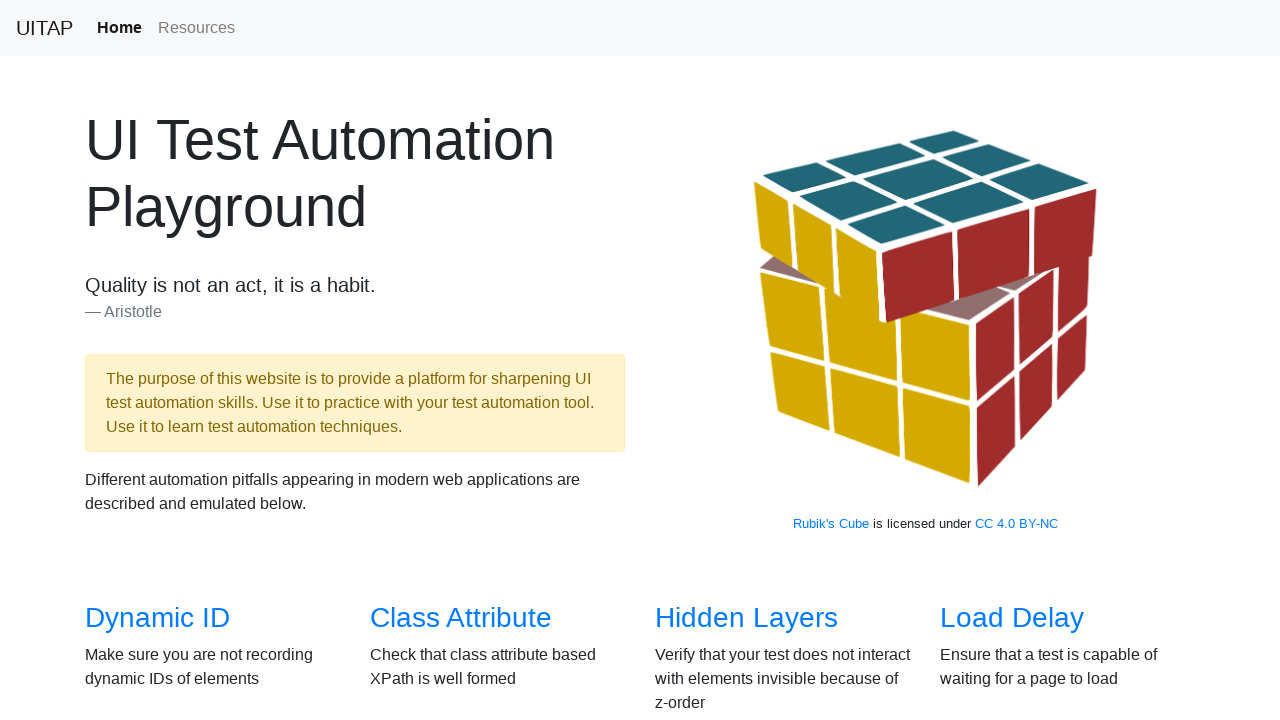

Clicked on 'Class Attribute' navigation option at (461, 618) on text=Class Attribute
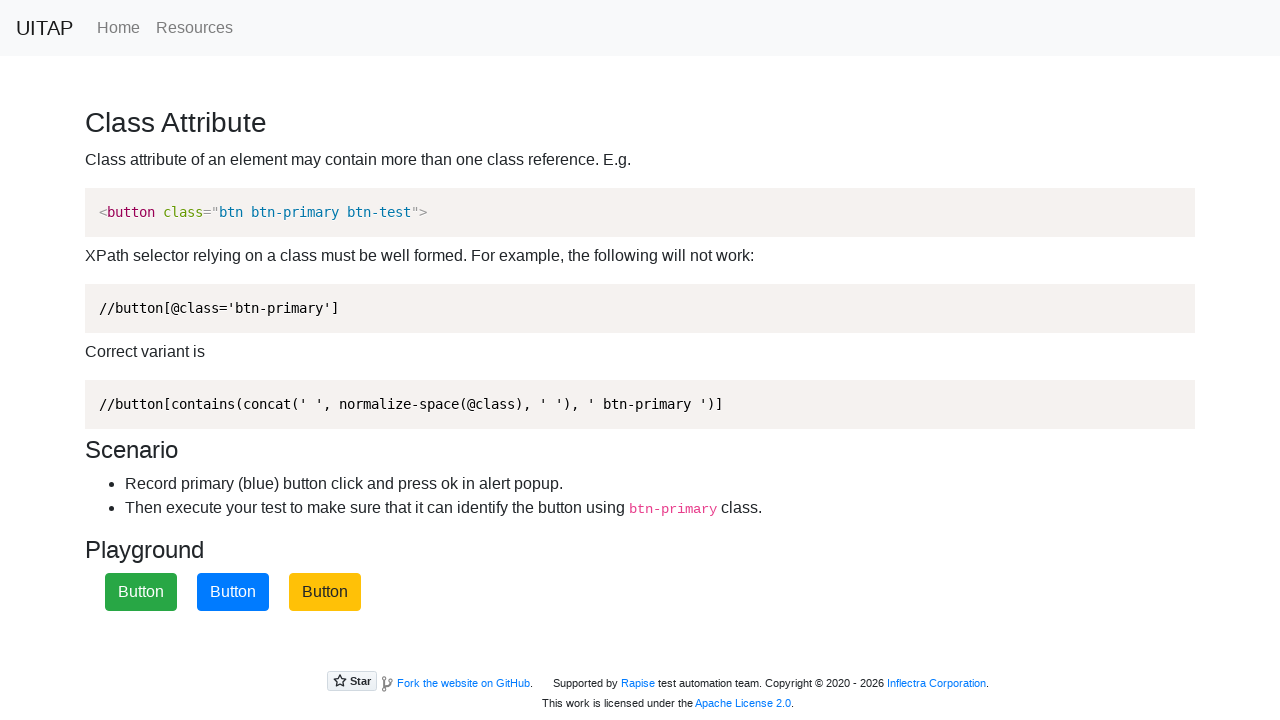

Clicked the primary button identified by btn-primary class at (233, 592) on button.btn-primary
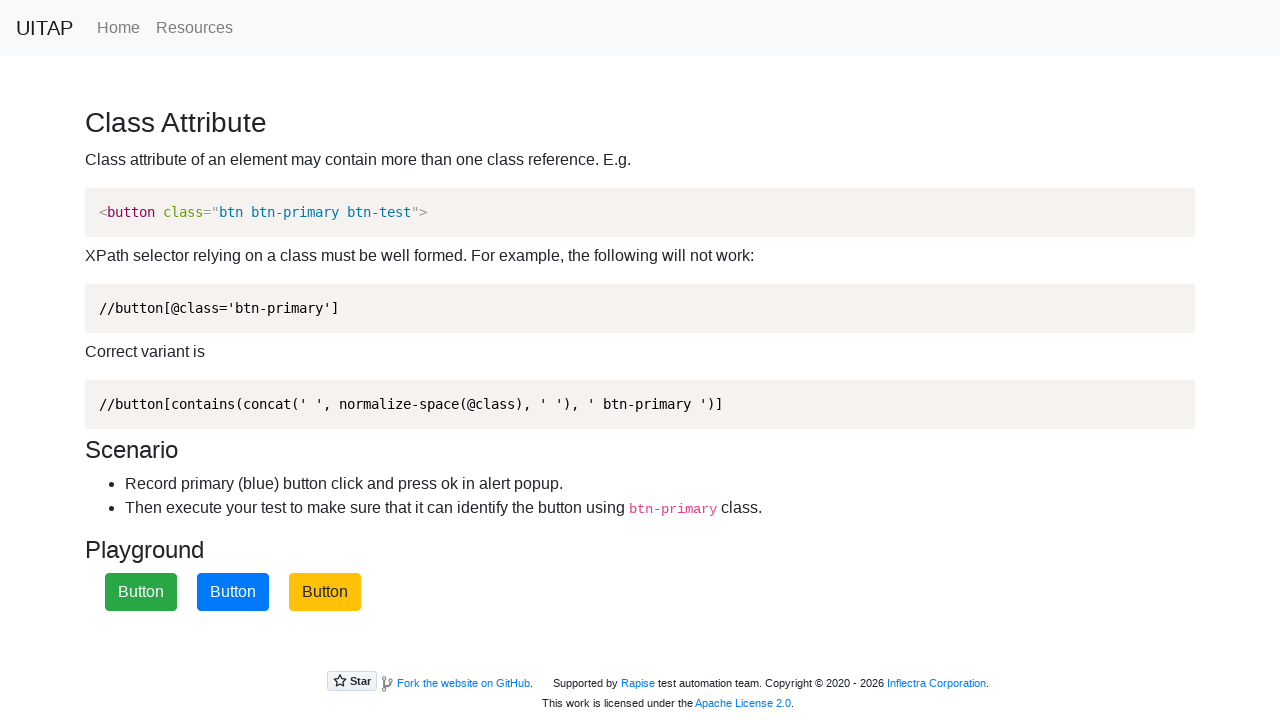

Alert dialog accepted
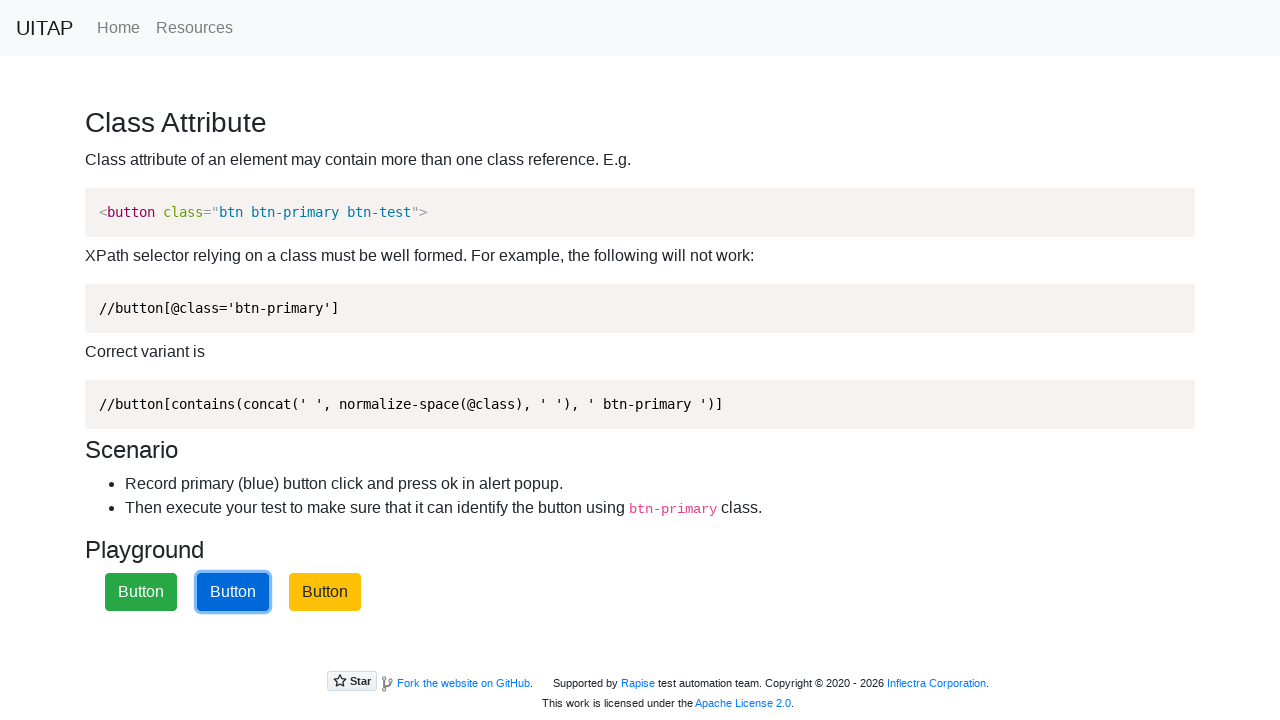

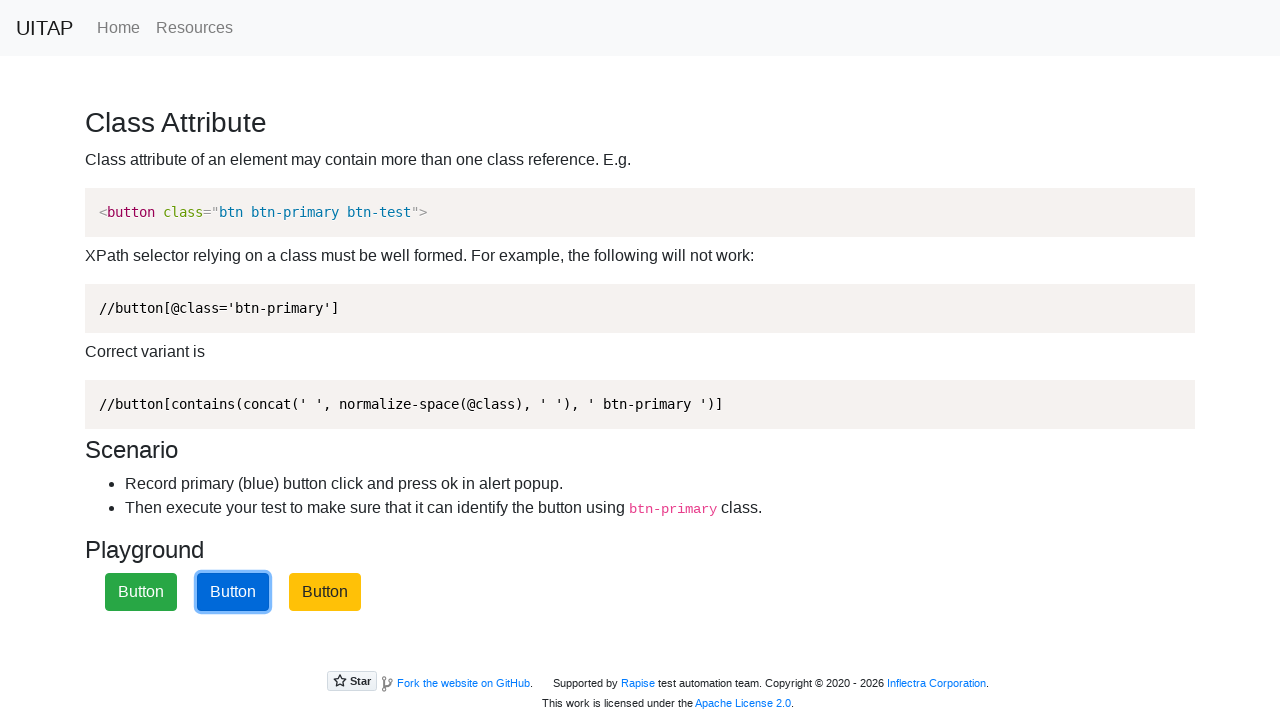